Tests dropdown functionality on a flight booking practice page by selecting origin city (Bangalore), destination city (Chennai), and clicking on a date in the calendar

Starting URL: https://rahulshettyacademy.com/dropdownsPractise/

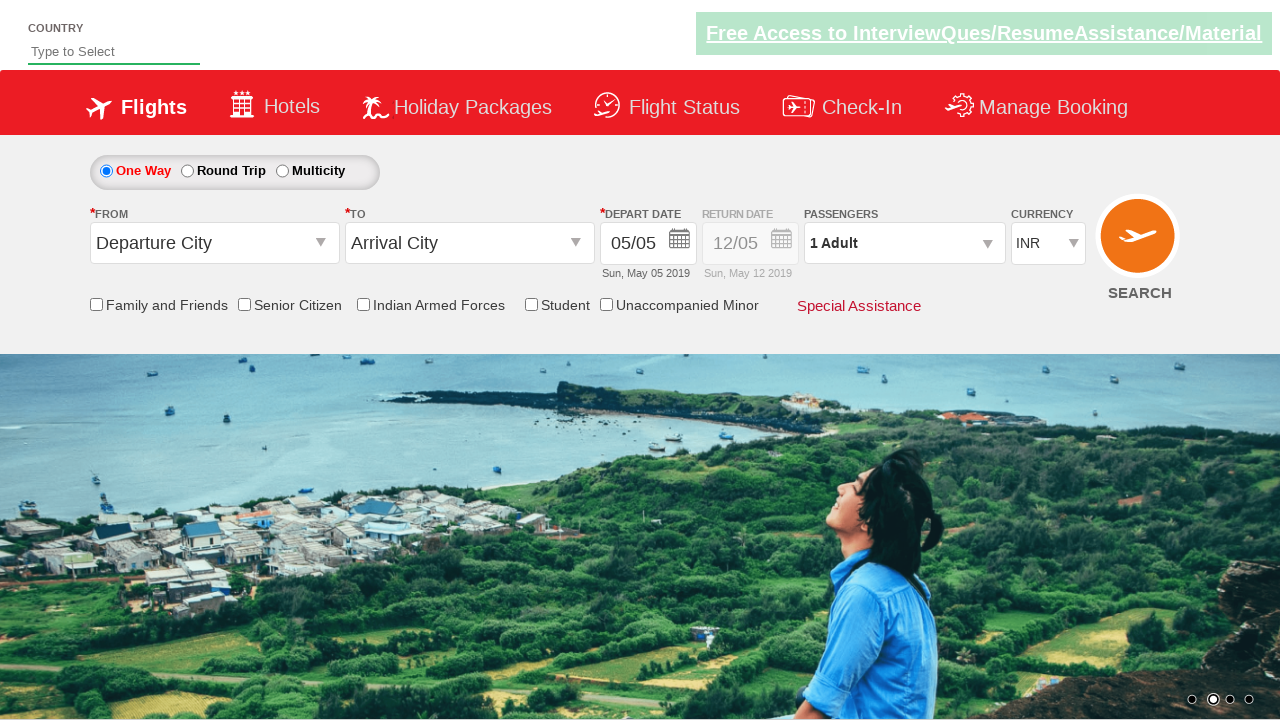

Clicked on origin station dropdown at (214, 243) on #ctl00_mainContent_ddl_originStation1_CTXT
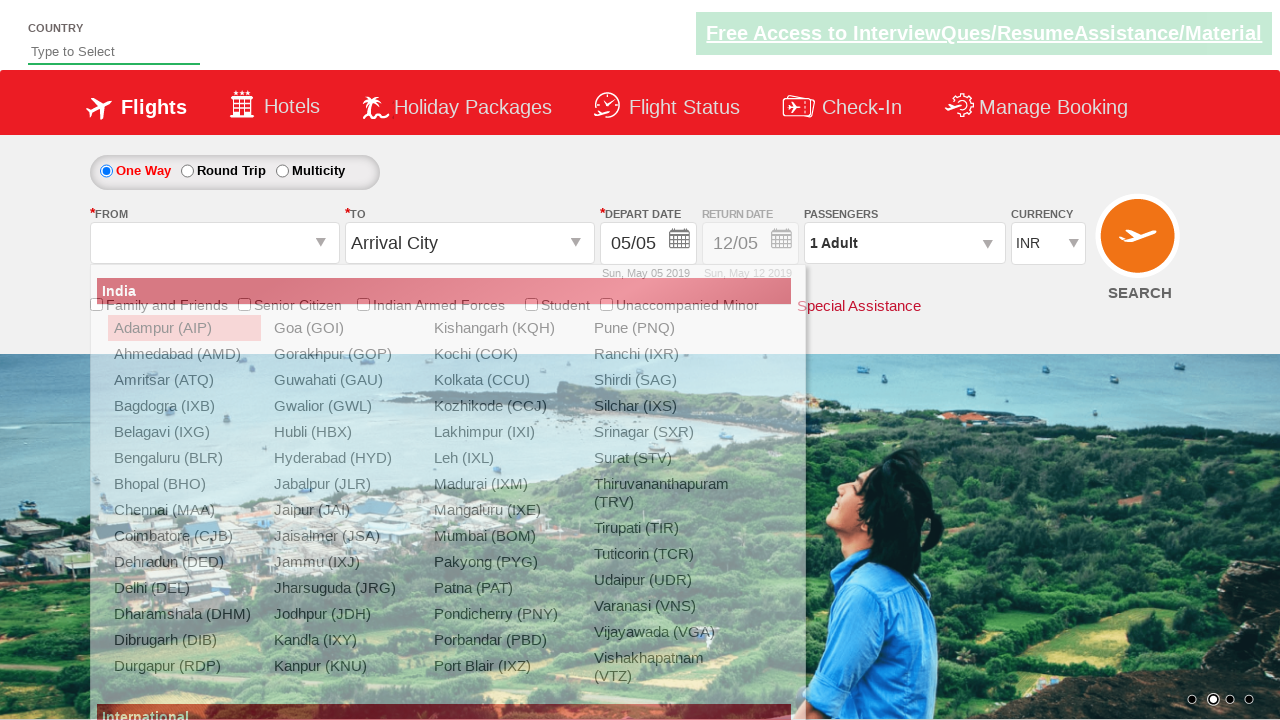

Selected Bangalore (BLR) as origin city at (184, 458) on xpath=//a[@value='BLR']
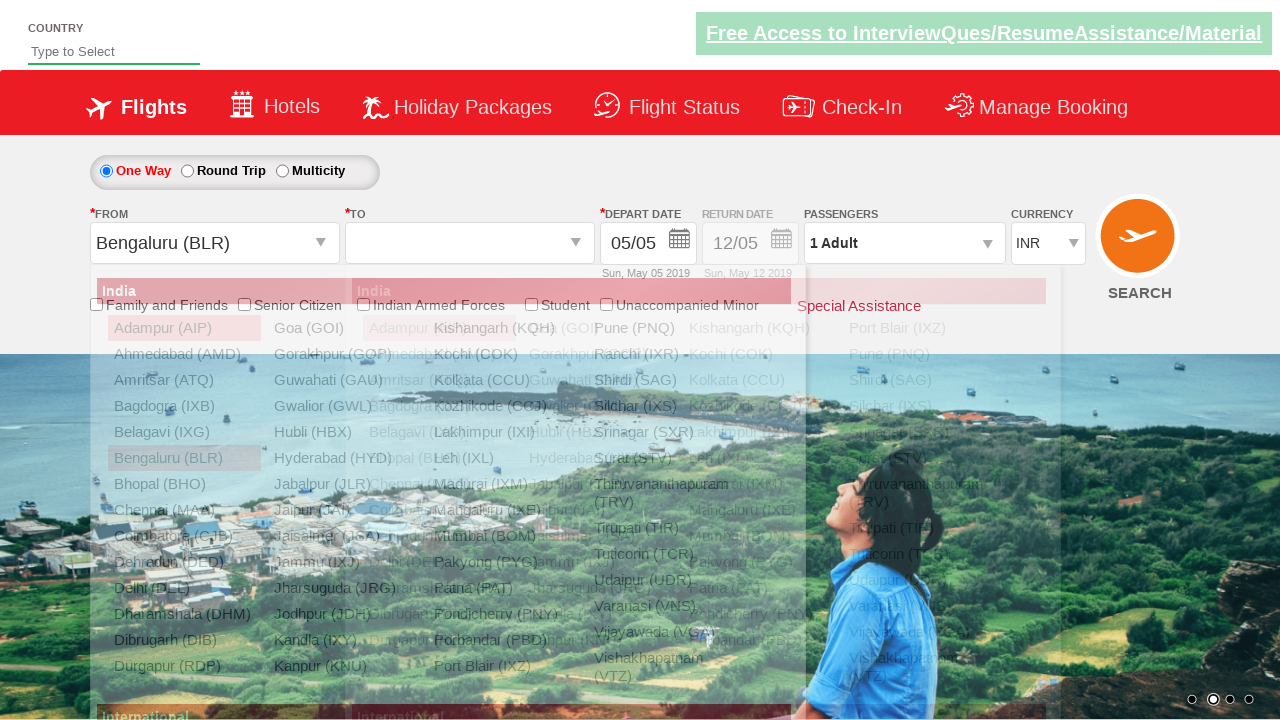

Waited for destination dropdown to be ready
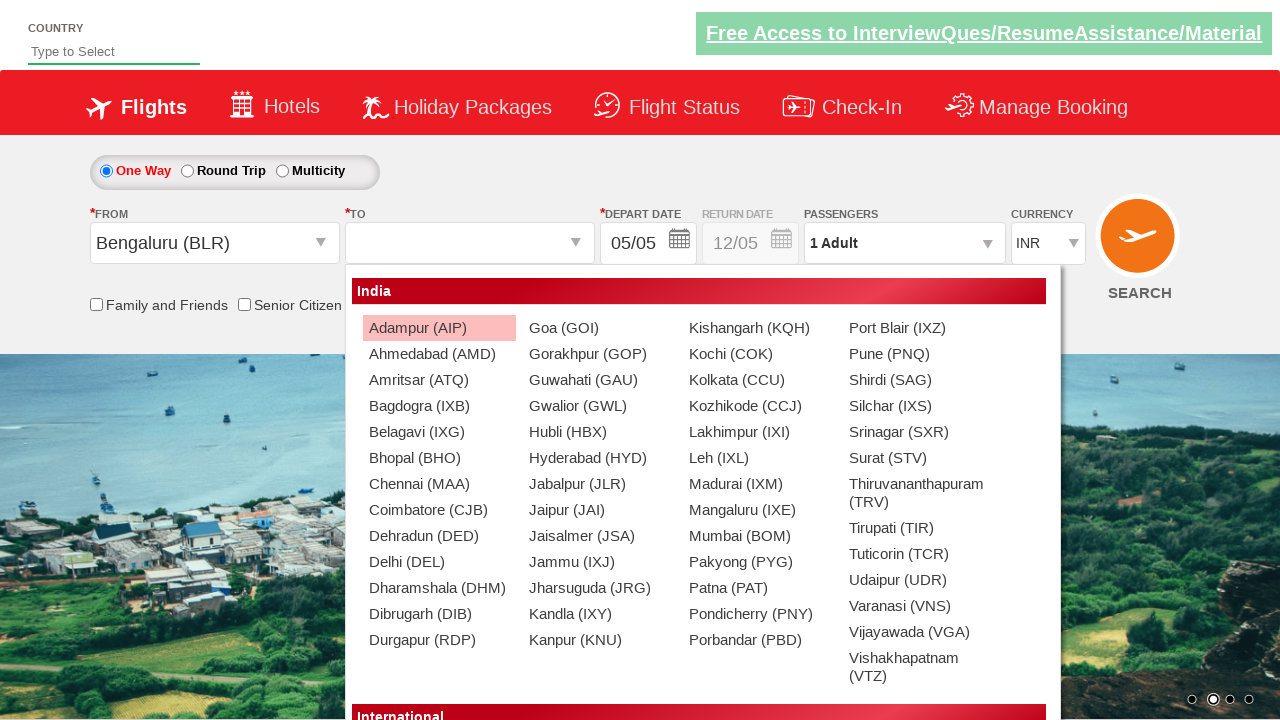

Selected Chennai (MAA) as destination city at (439, 484) on (//a[@value='MAA'])[2]
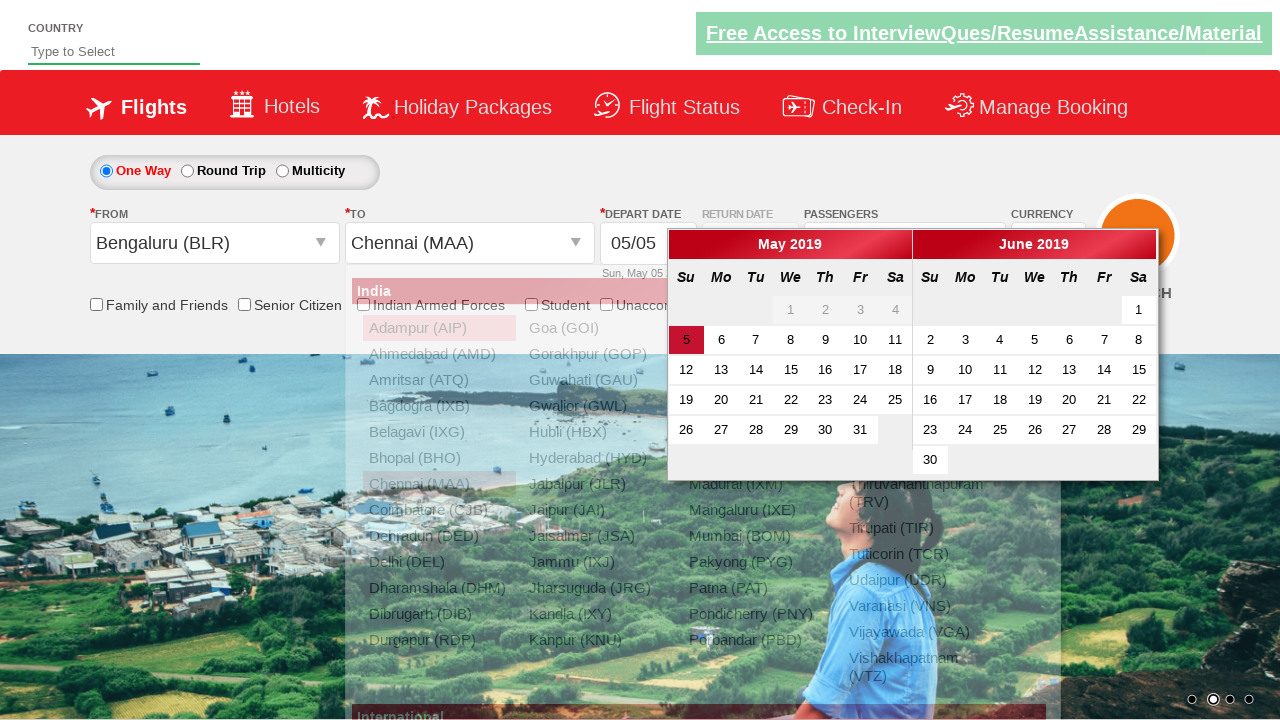

Clicked on active date in calendar at (686, 340) on .ui-state-default.ui-state-active
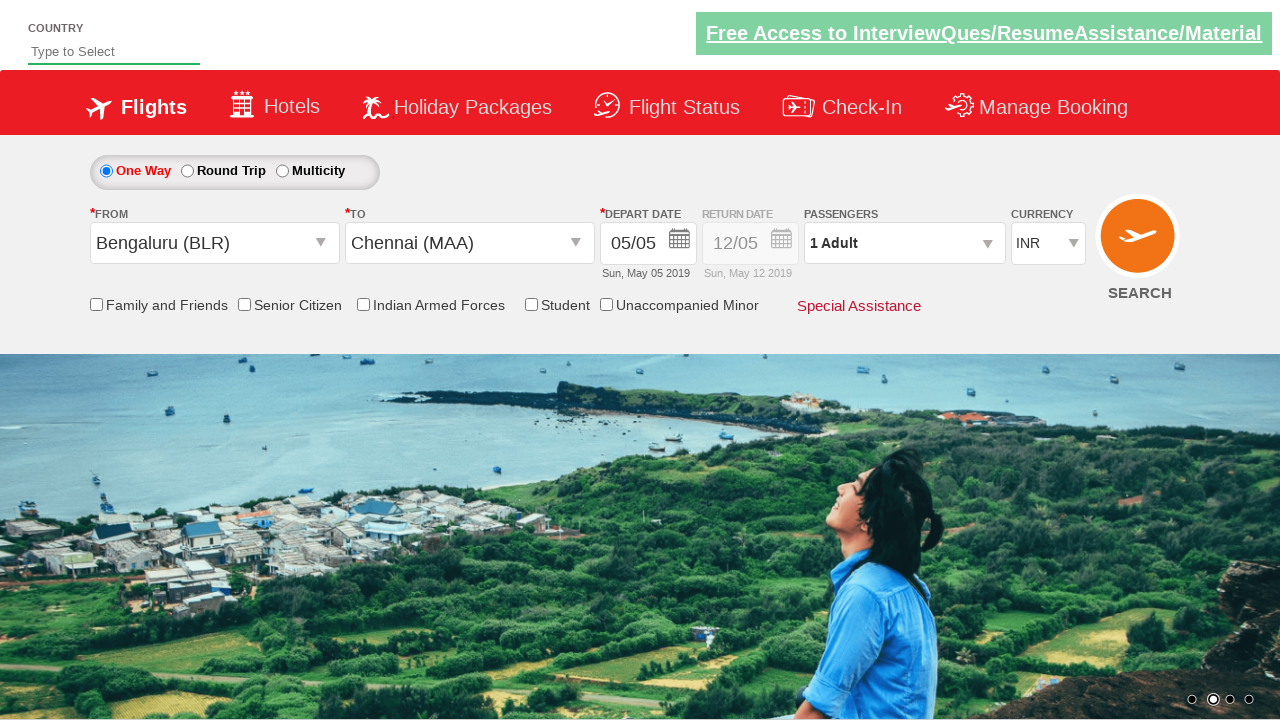

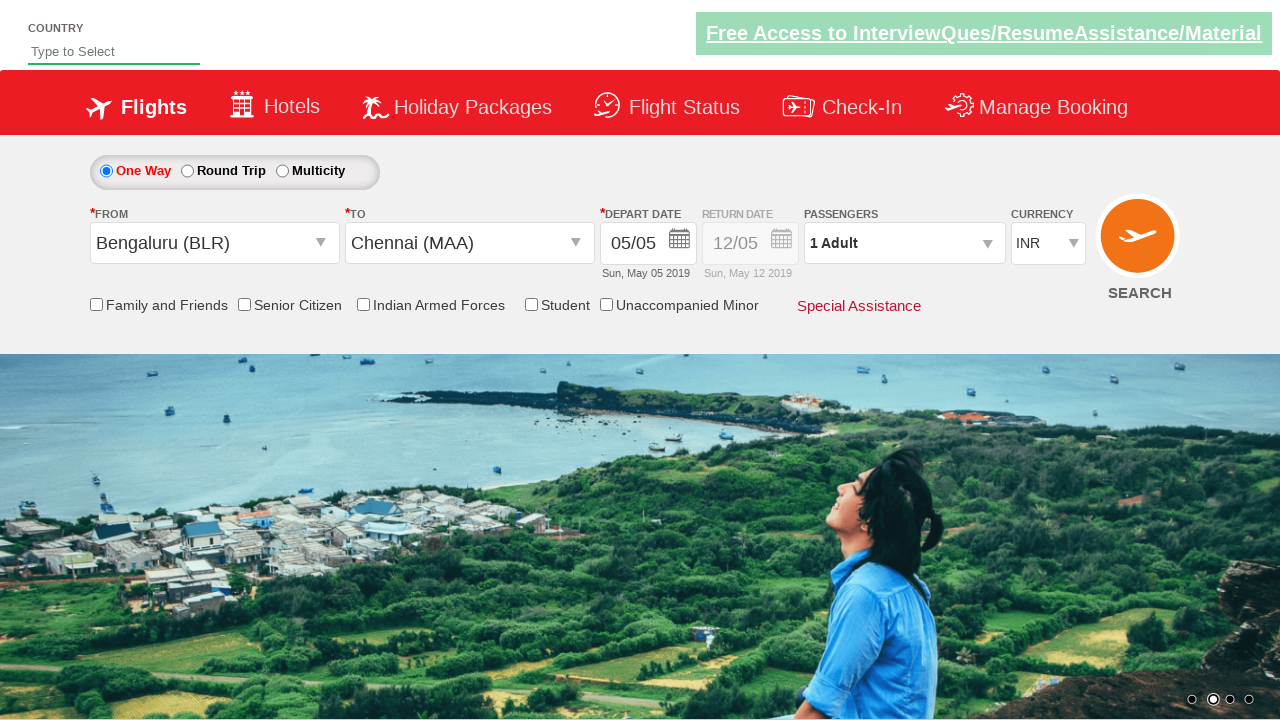